Tests car form submission by filling only the name field and clicking submit

Starting URL: https://carros-crud.vercel.app/

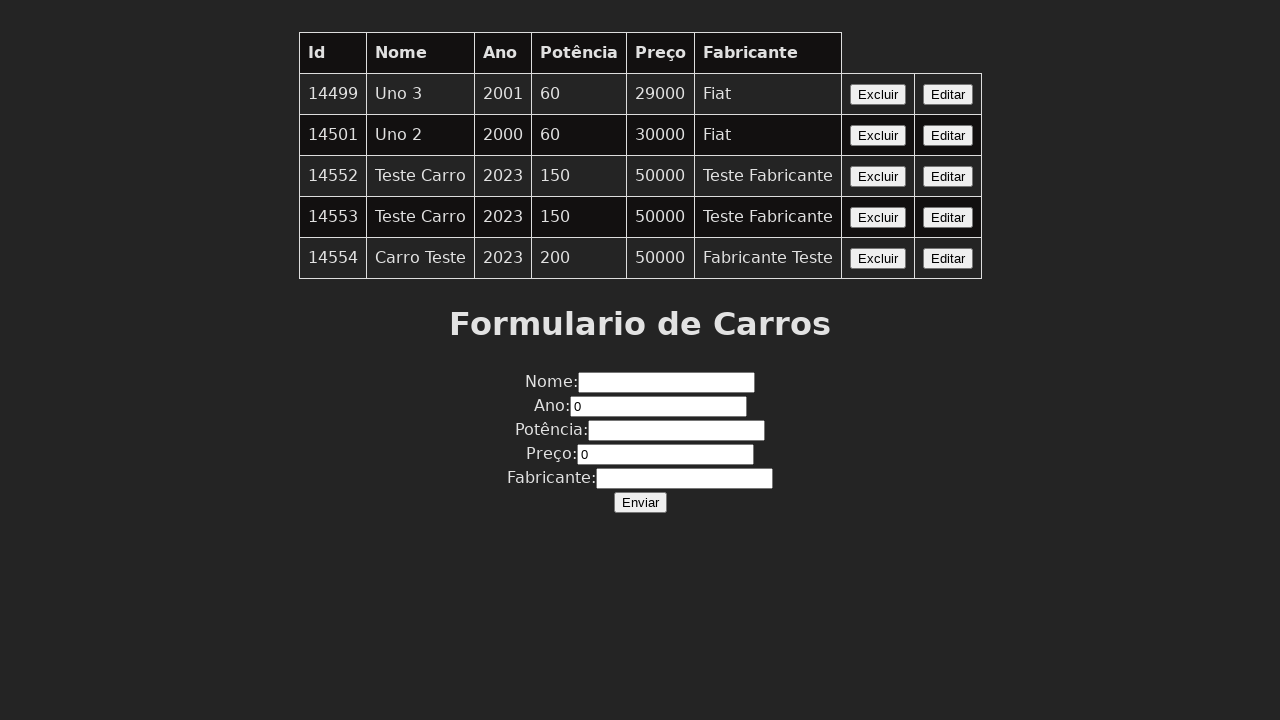

Name field is visible on the car form
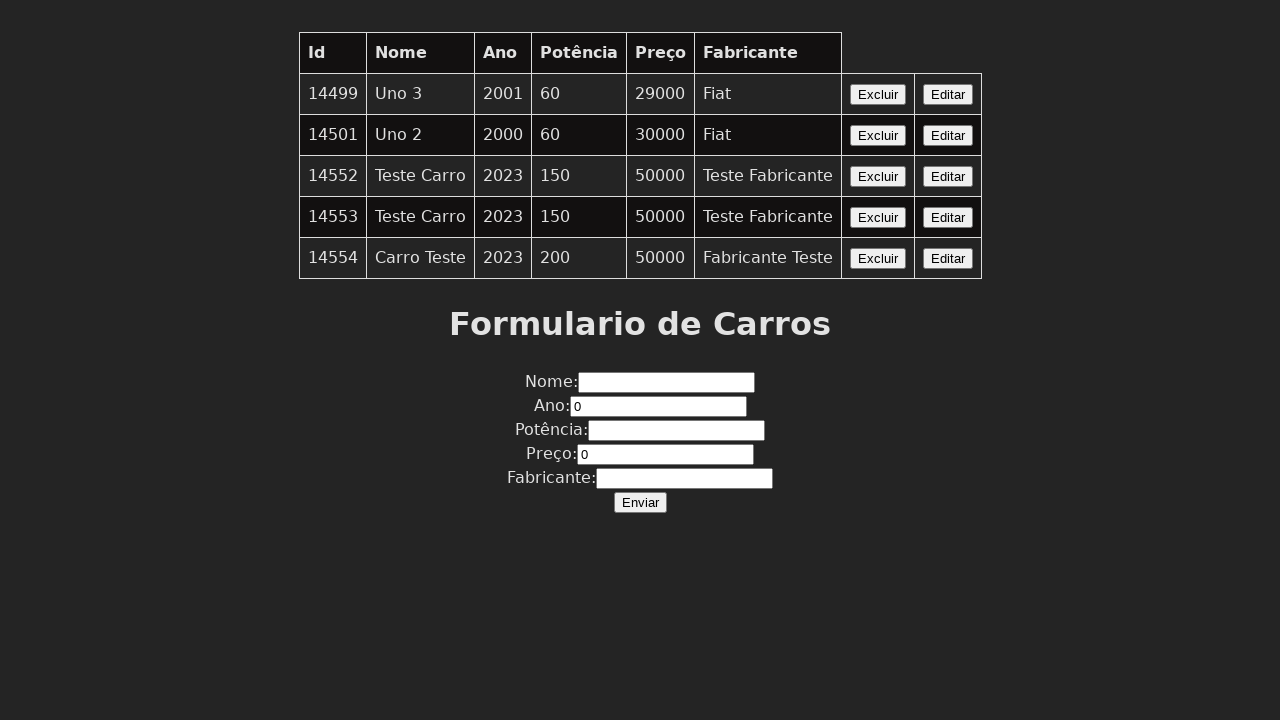

Filled name field with 'Carlos Rodriguez' on input[name='nome']
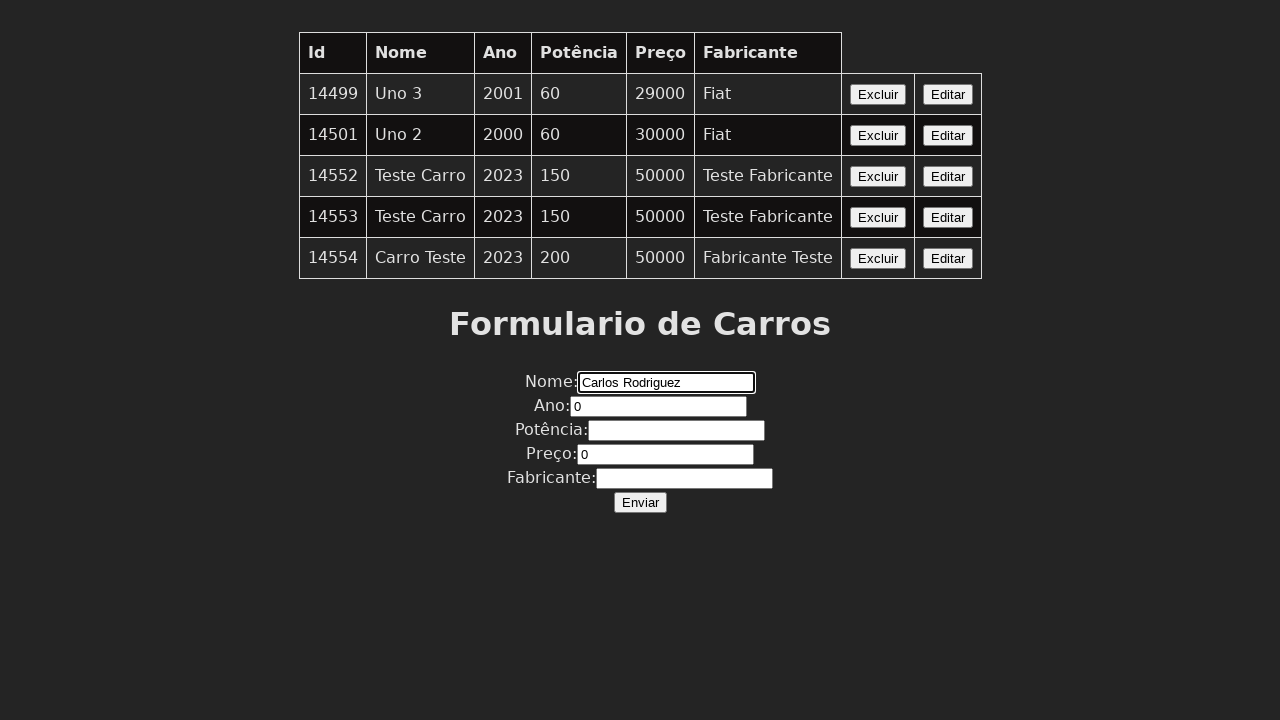

Clicked Enviar (submit) button to submit the form at (640, 502) on xpath=//button[contains(text(),'Enviar')]
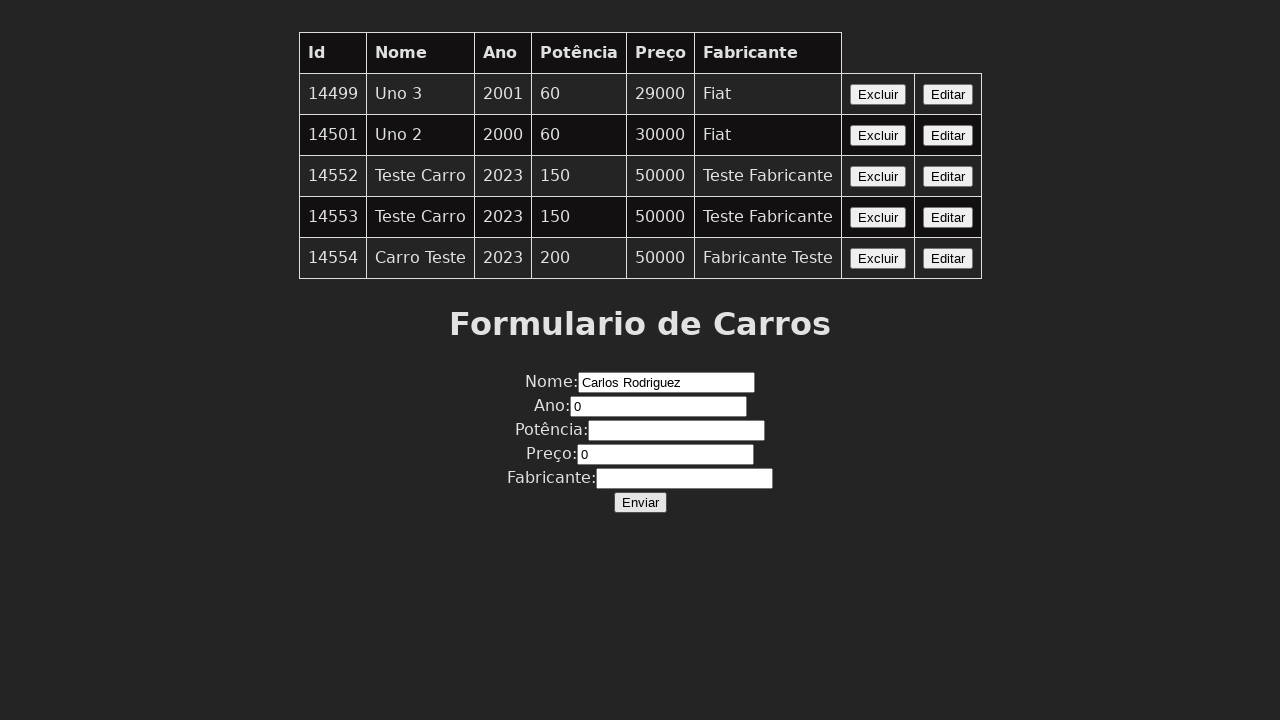

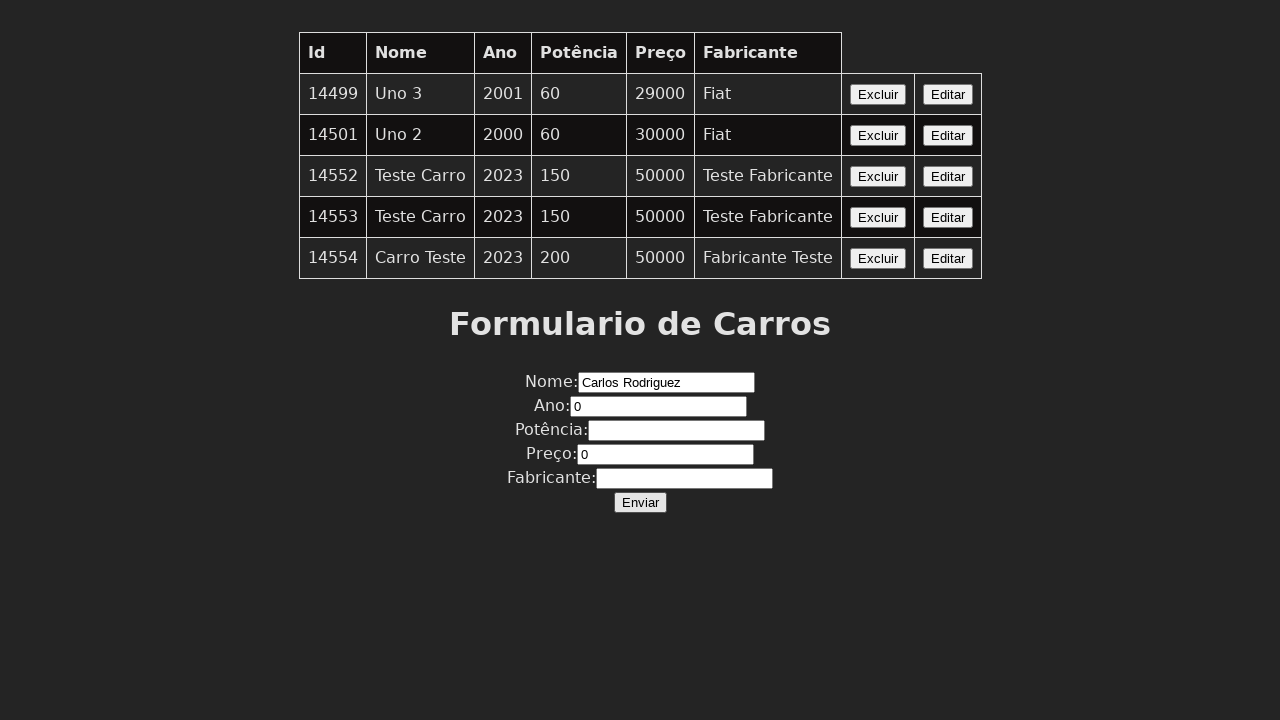